Fills out a practice form on Techlistic website including personal information, experience level, date, profession, tools, and location selections

Starting URL: https://www.techlistic.com/p/selenium-practice-form.html

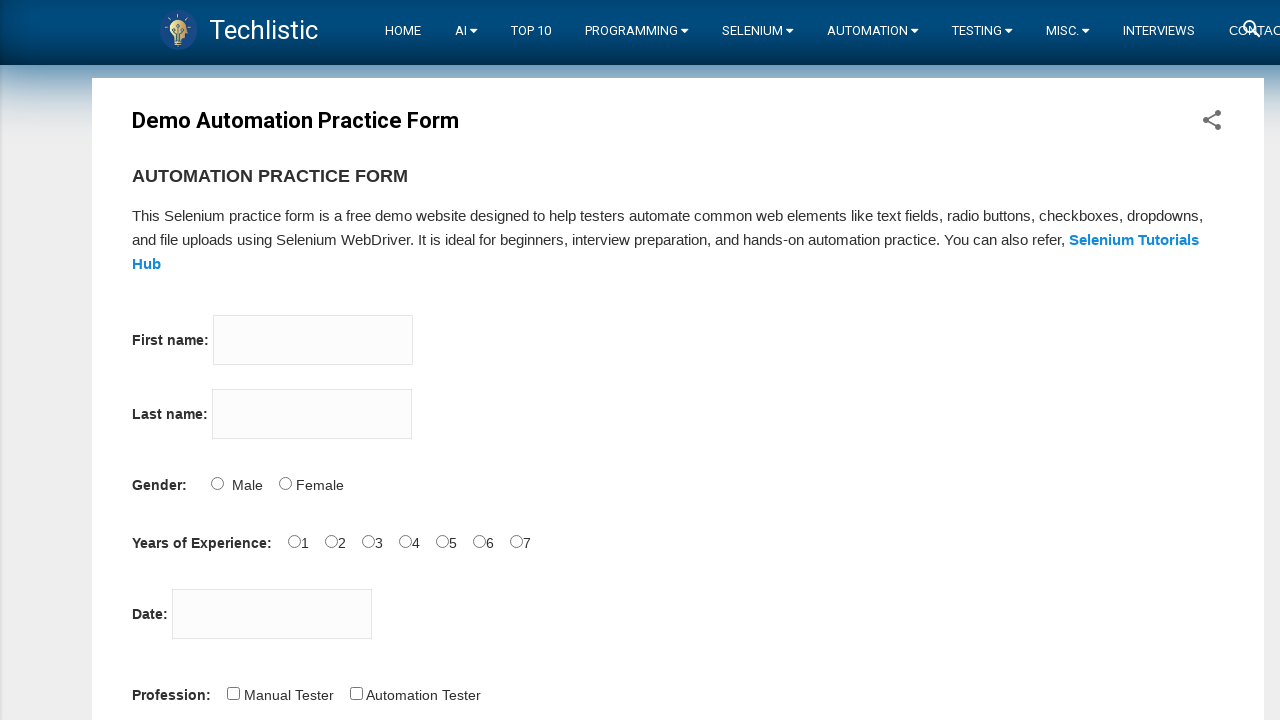

Filled first name field with 'Furkan Veli' on input[name='firstname']
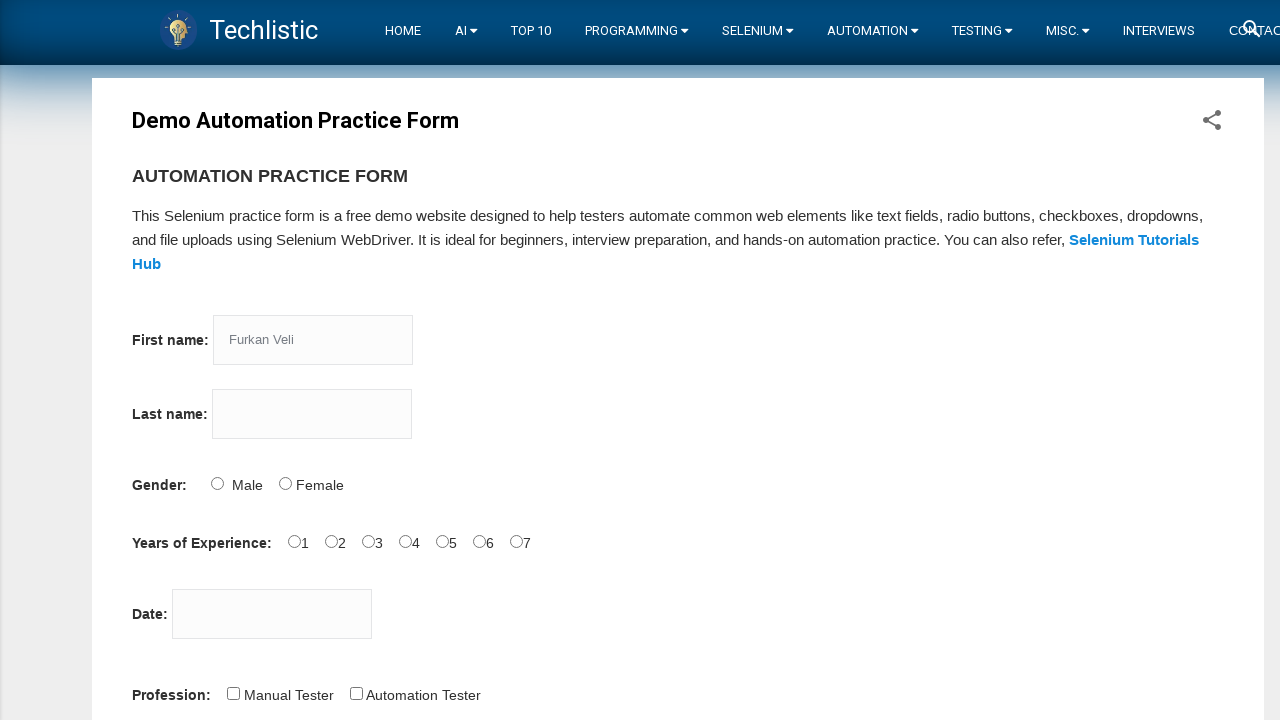

Filled last name field with 'INAL' on input[name='lastname']
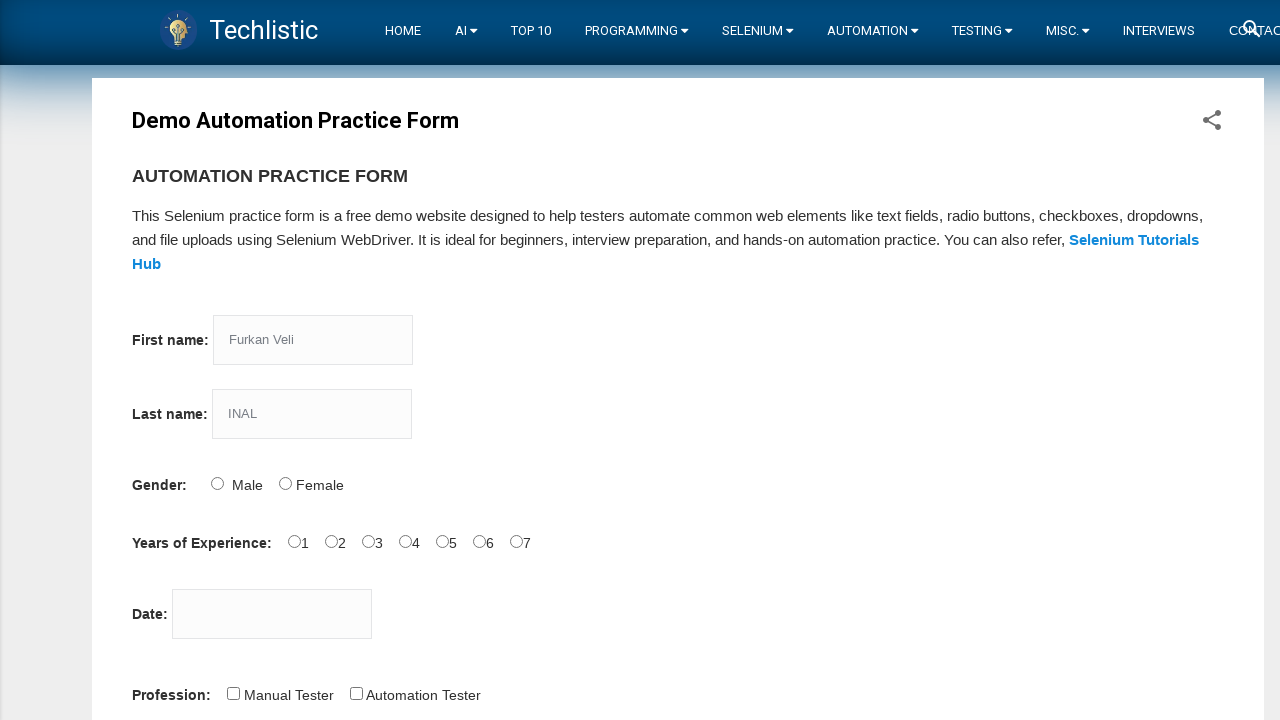

Selected Male gender option at (217, 483) on input#sex-0
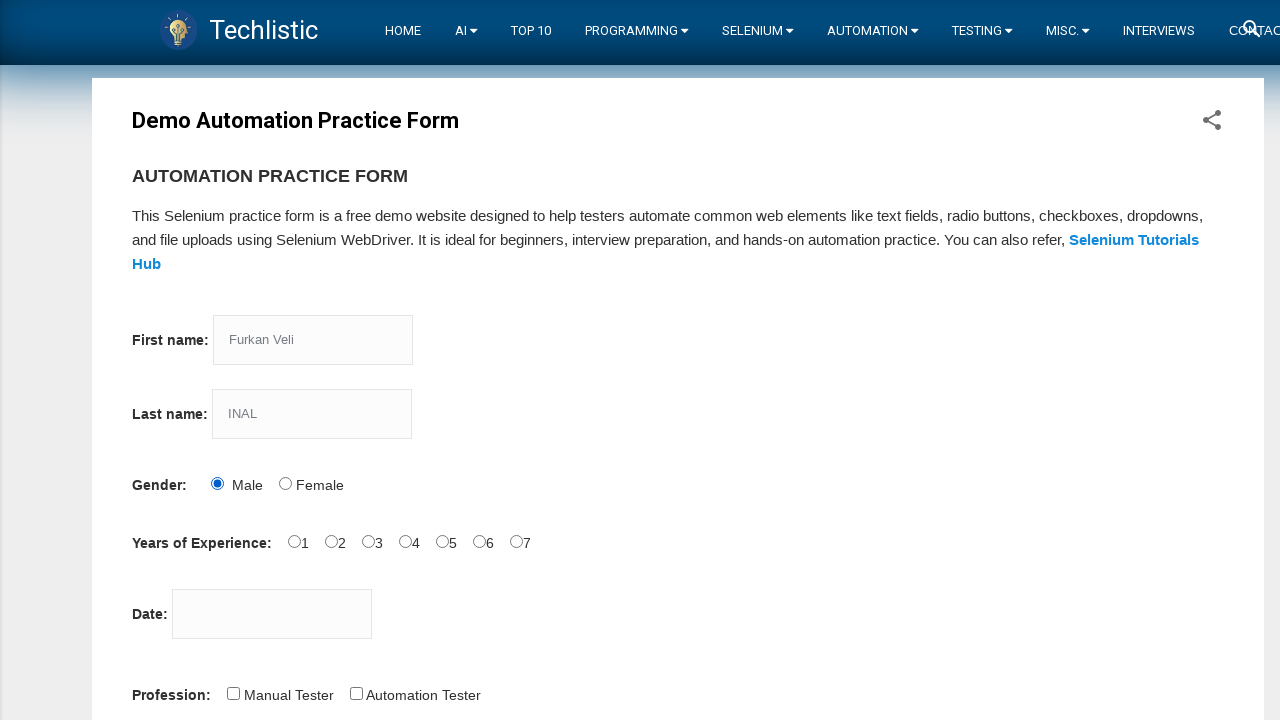

Selected 3 years of experience at (368, 541) on input[type='radio']:nth-of-type(3)
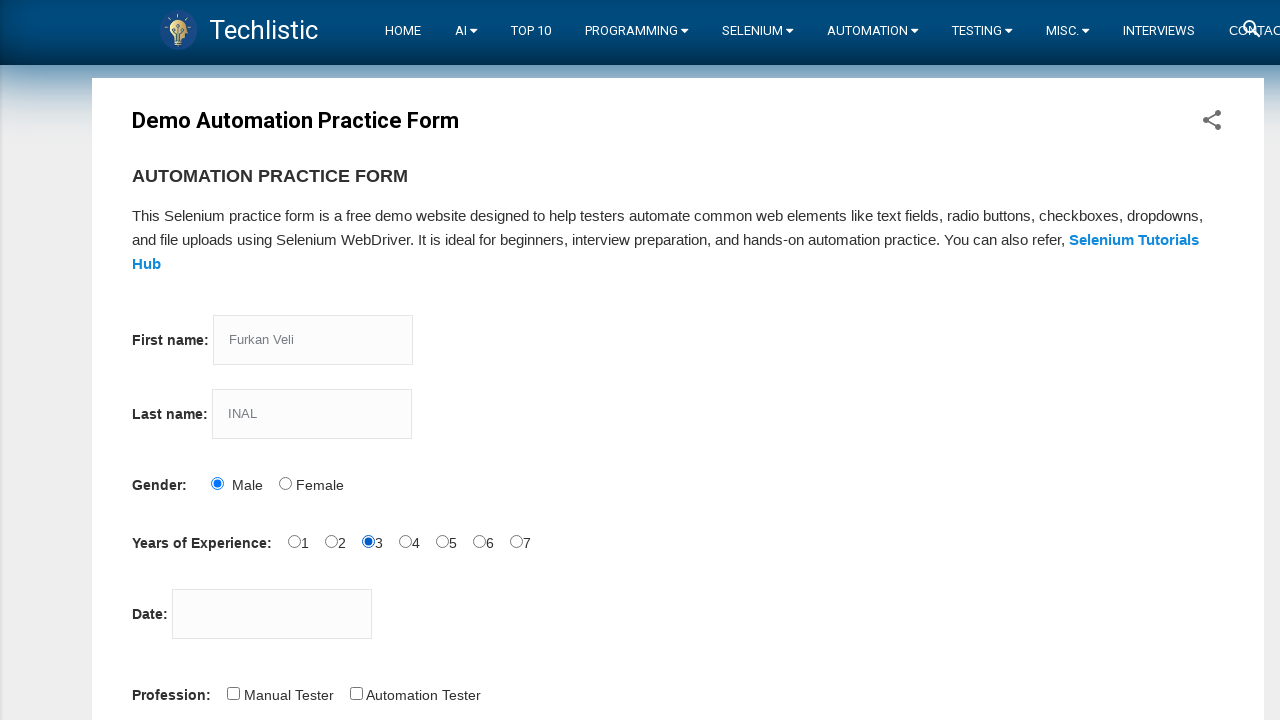

Filled date field with '2024-03-15' on input#datepicker
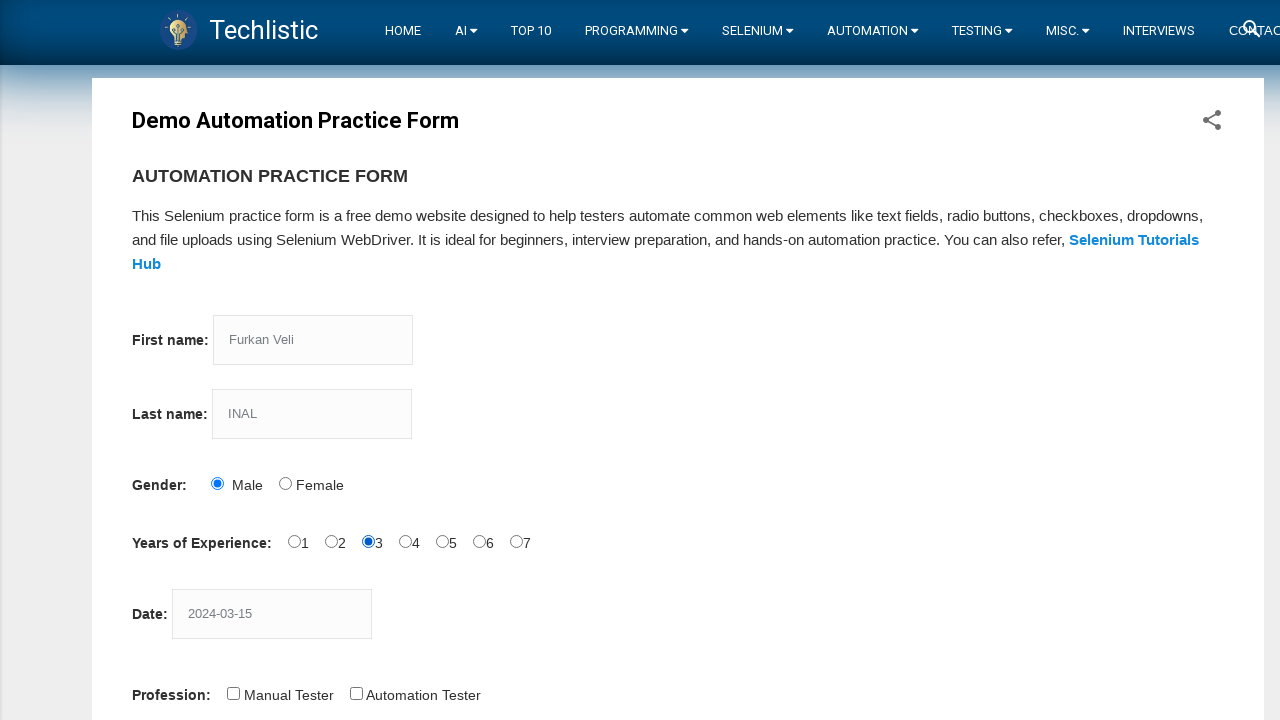

Selected Automation Tester profession checkbox at (356, 693) on input[type='checkbox']:nth-of-type(2)
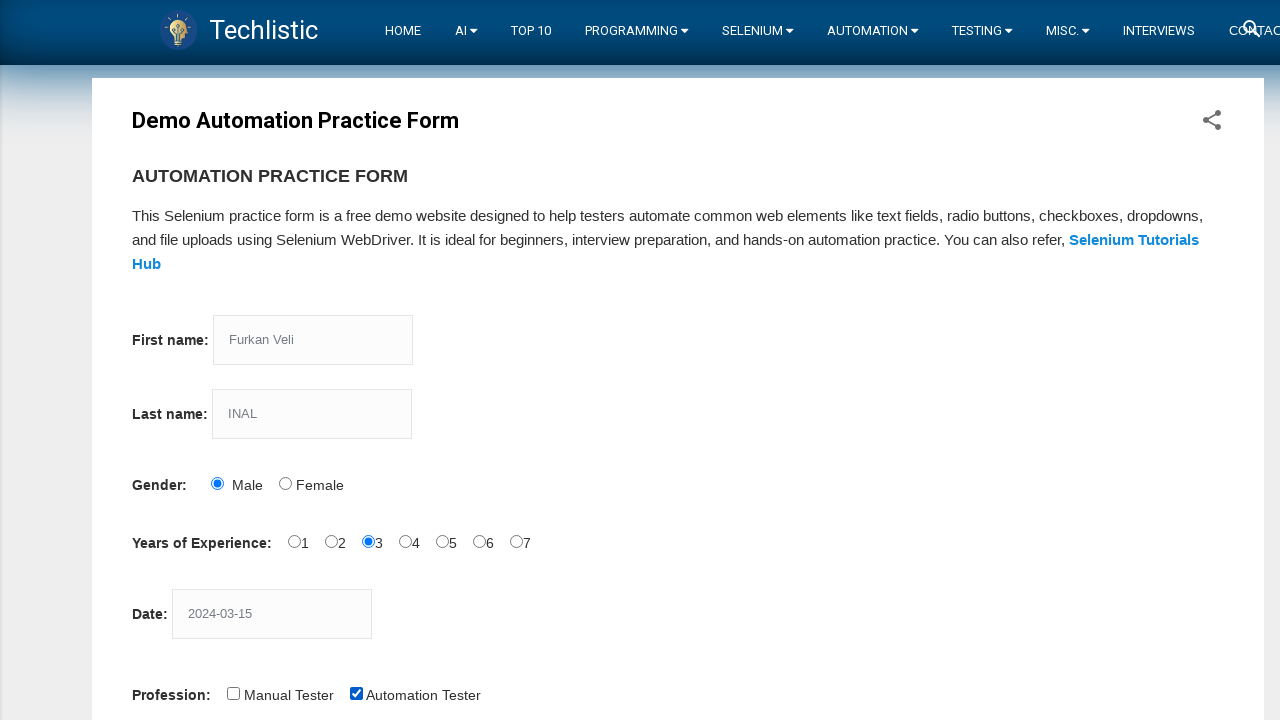

Selected Selenium Webdriver automation tool at (446, 360) on input#tool-2
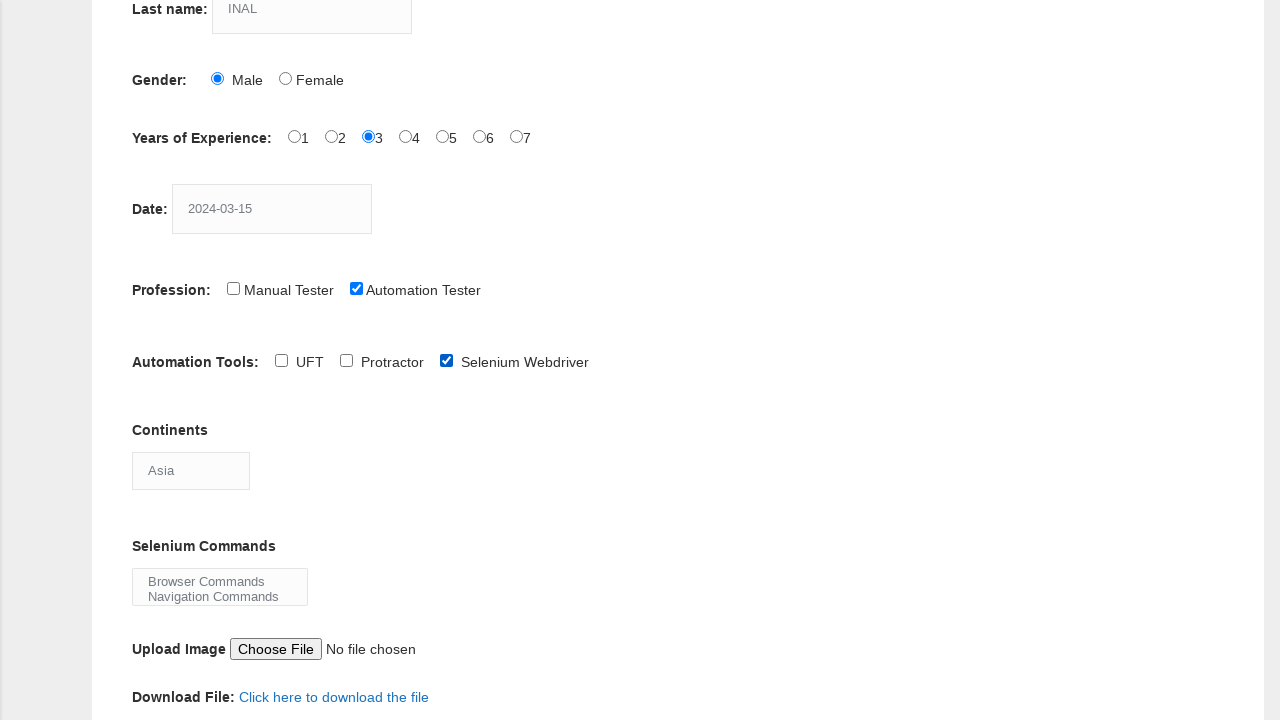

Selected Antartica from continents dropdown on select[name='continents']
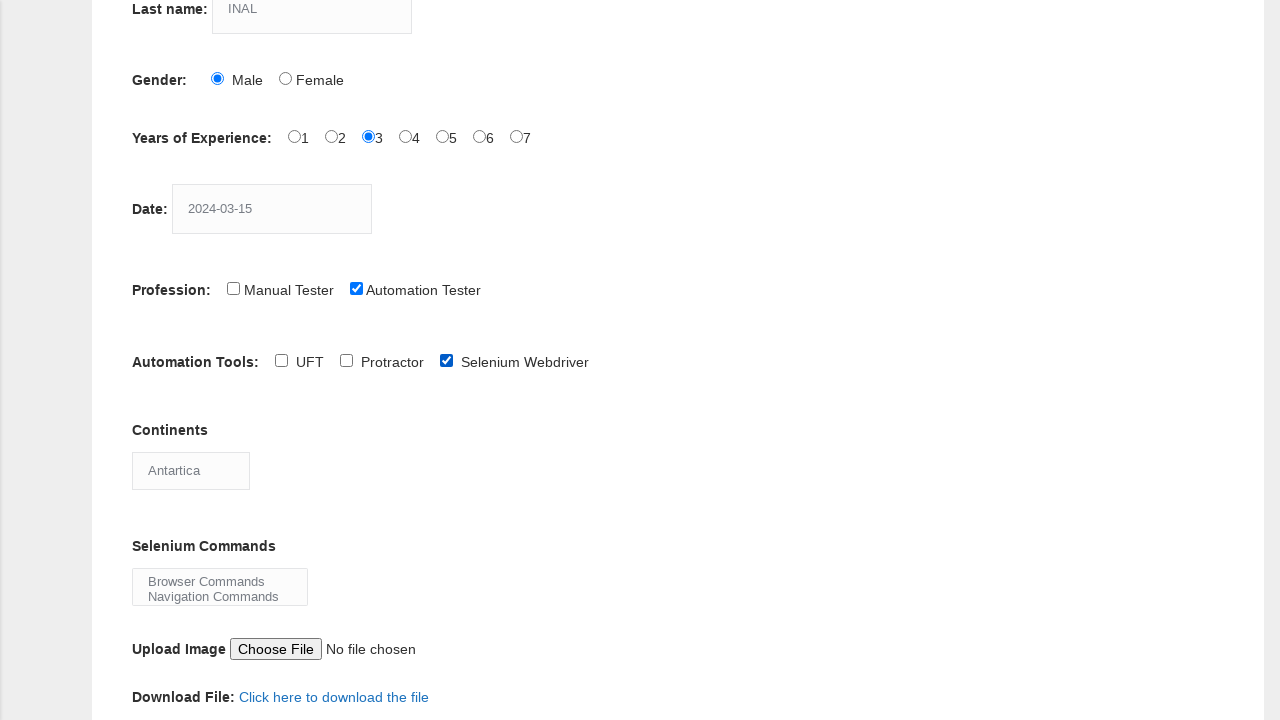

Selected first option (Browser Commands) from Selenium commands dropdown on select#selenium_commands
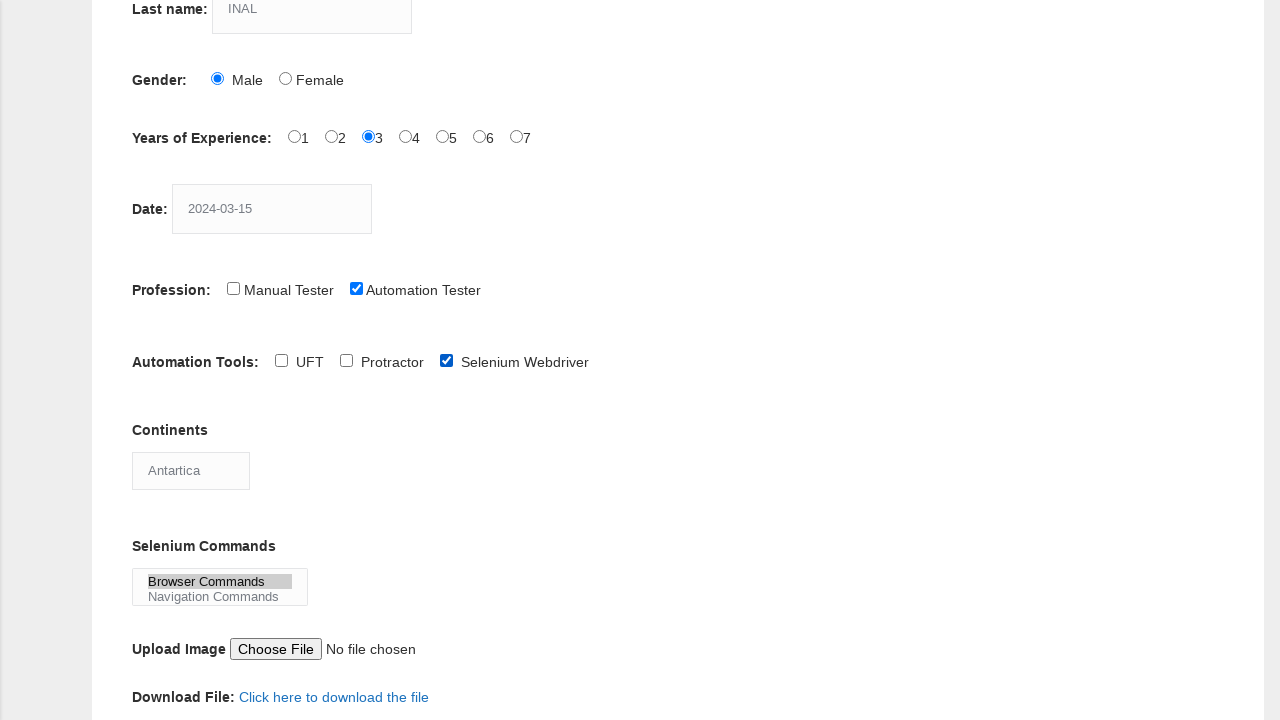

Clicked submit button to submit the practice form at (157, 360) on button:has-text('Button')
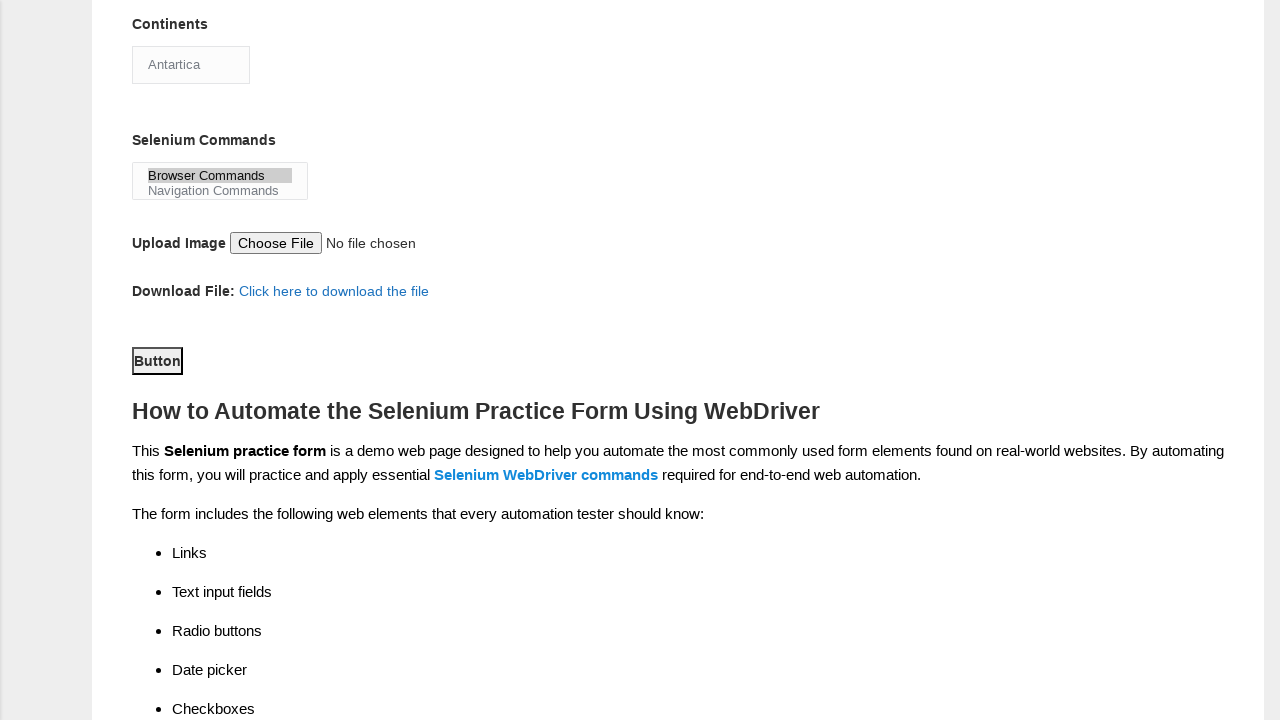

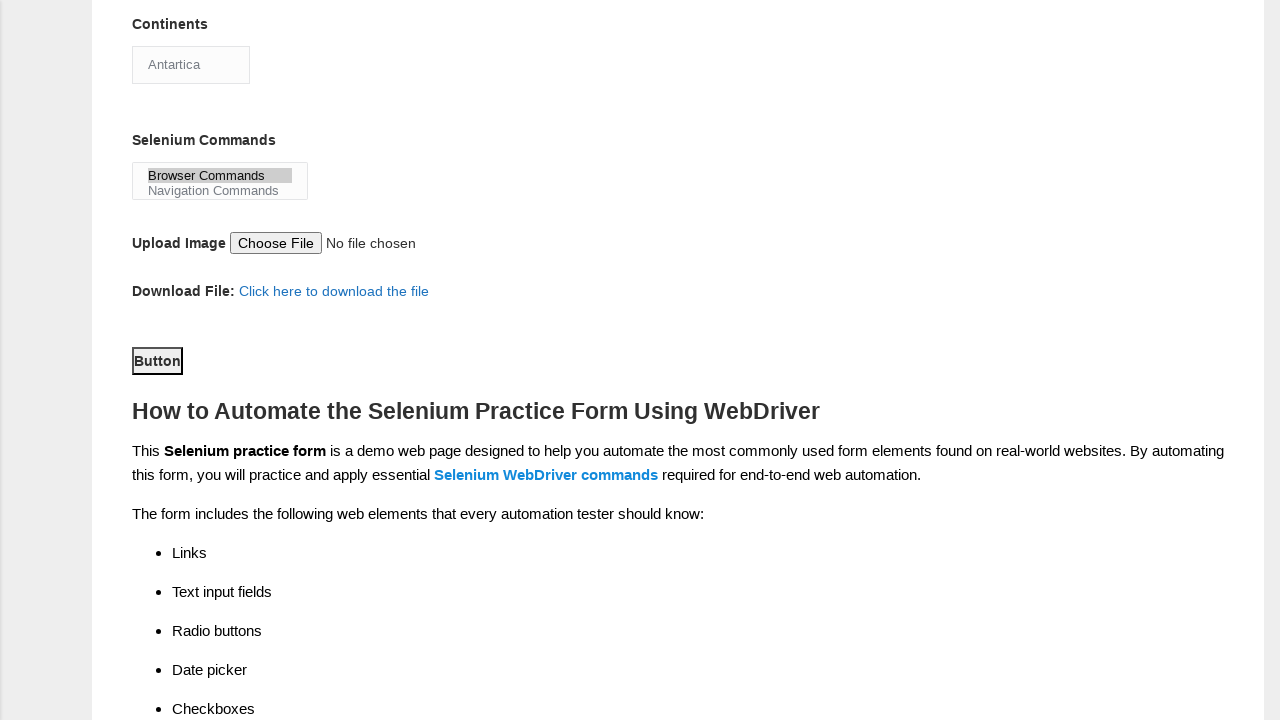